Tests that the FAQ section title "Вопросы о важном" (Important Questions) is displayed correctly after scrolling to the bottom of the scooter rental main page.

Starting URL: https://qa-scooter.praktikum-services.ru/

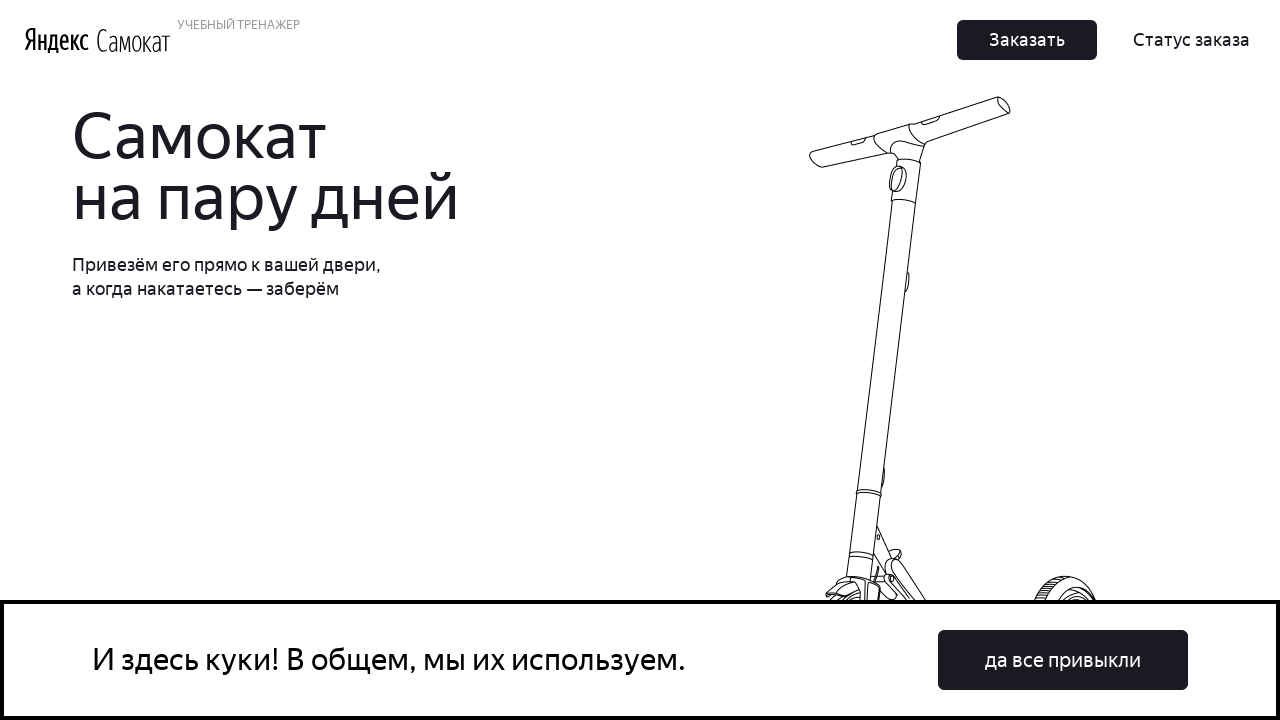

Scrolled to the bottom of the scooter rental main page
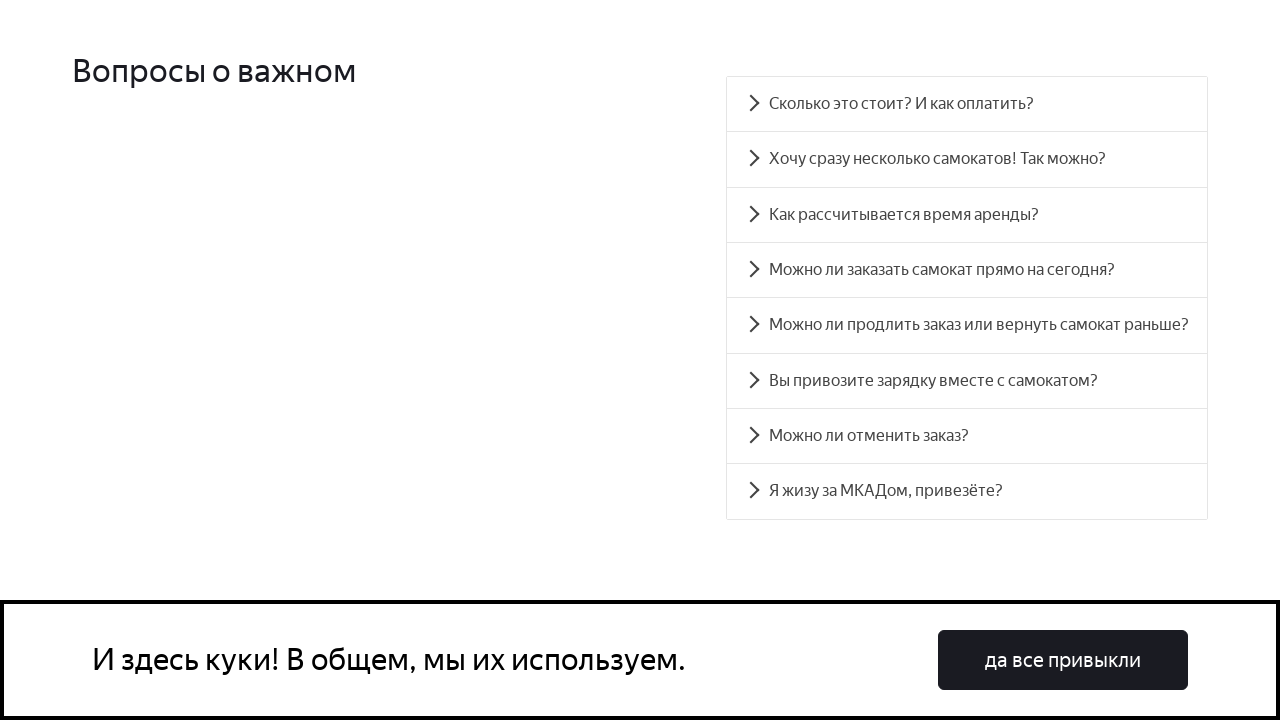

FAQ section title became visible after scrolling
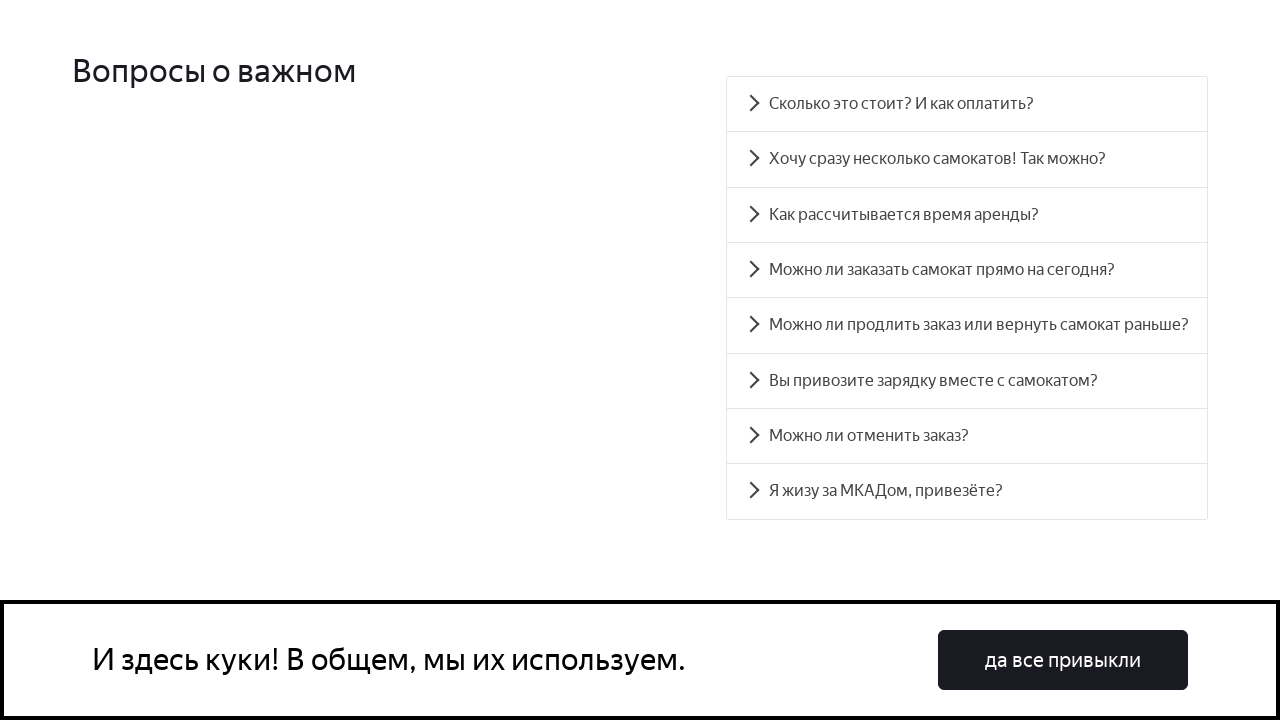

Verified that FAQ section title displays 'Вопросы о важном' (Important Questions)
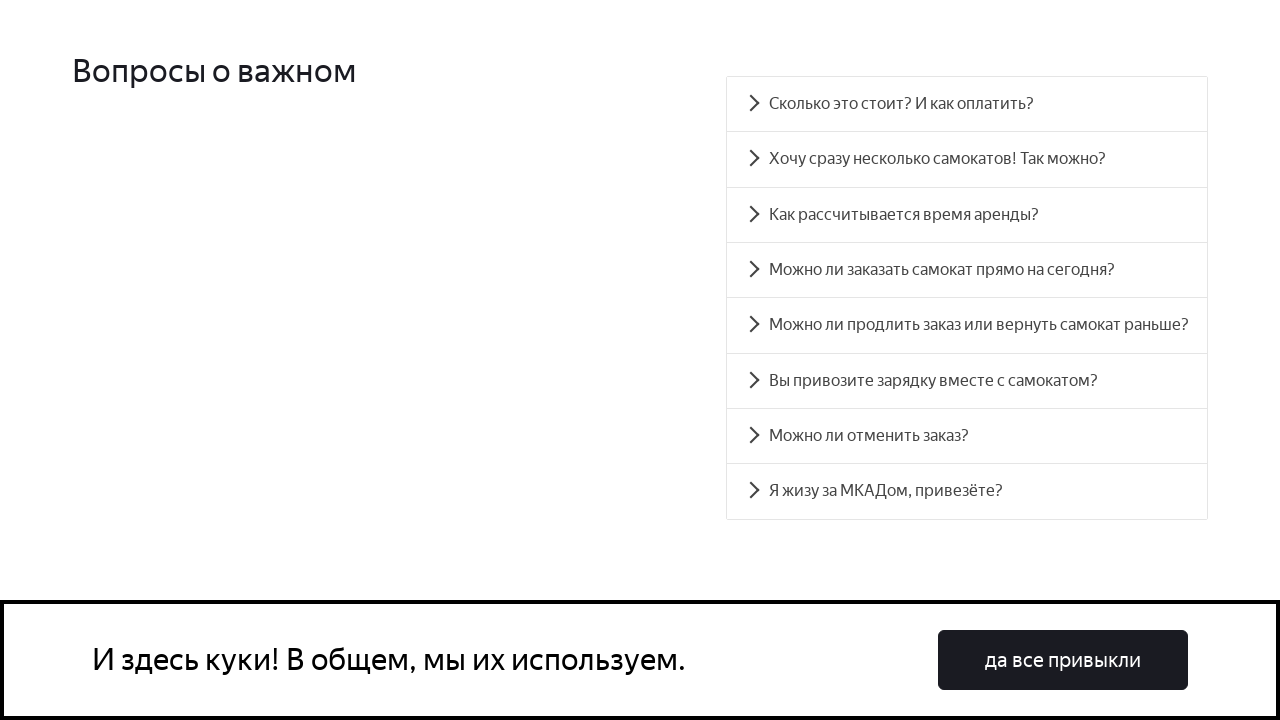

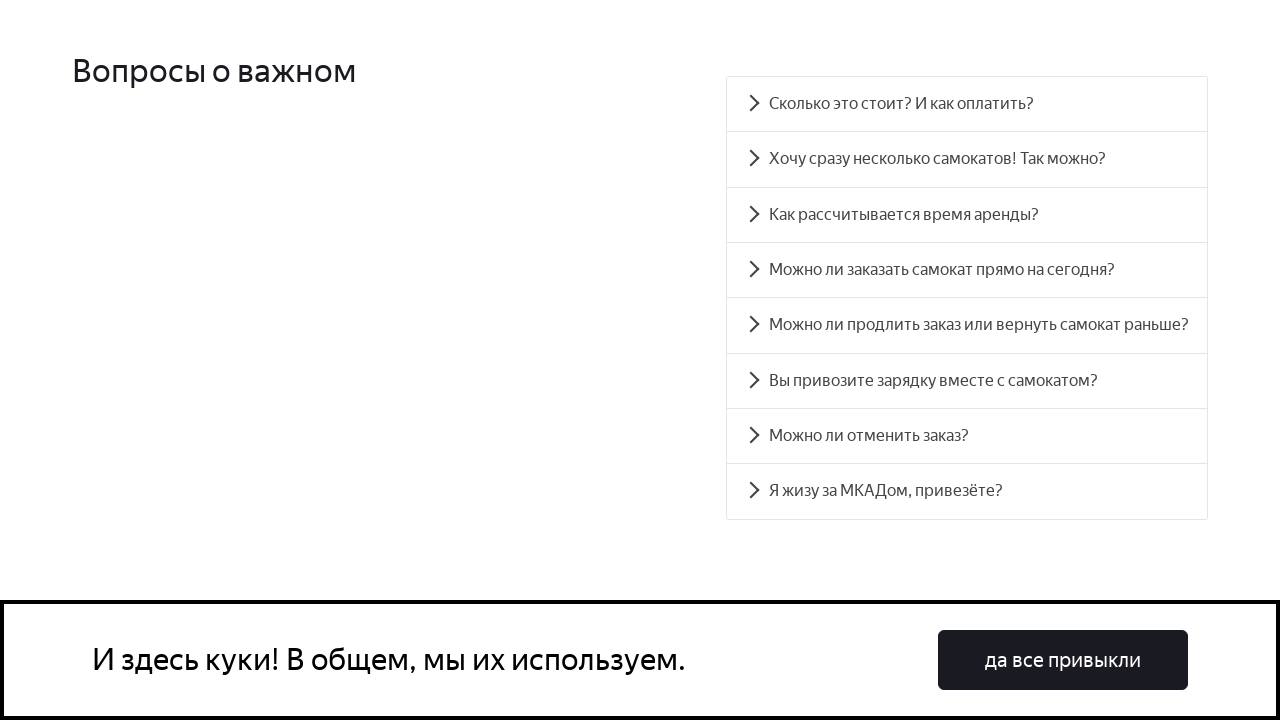